Navigates to Best Fight Odds website, finds the UFC event section, clicks on the UFC event link, and verifies the fight table loads

Starting URL: https://www.bestfightodds.com/

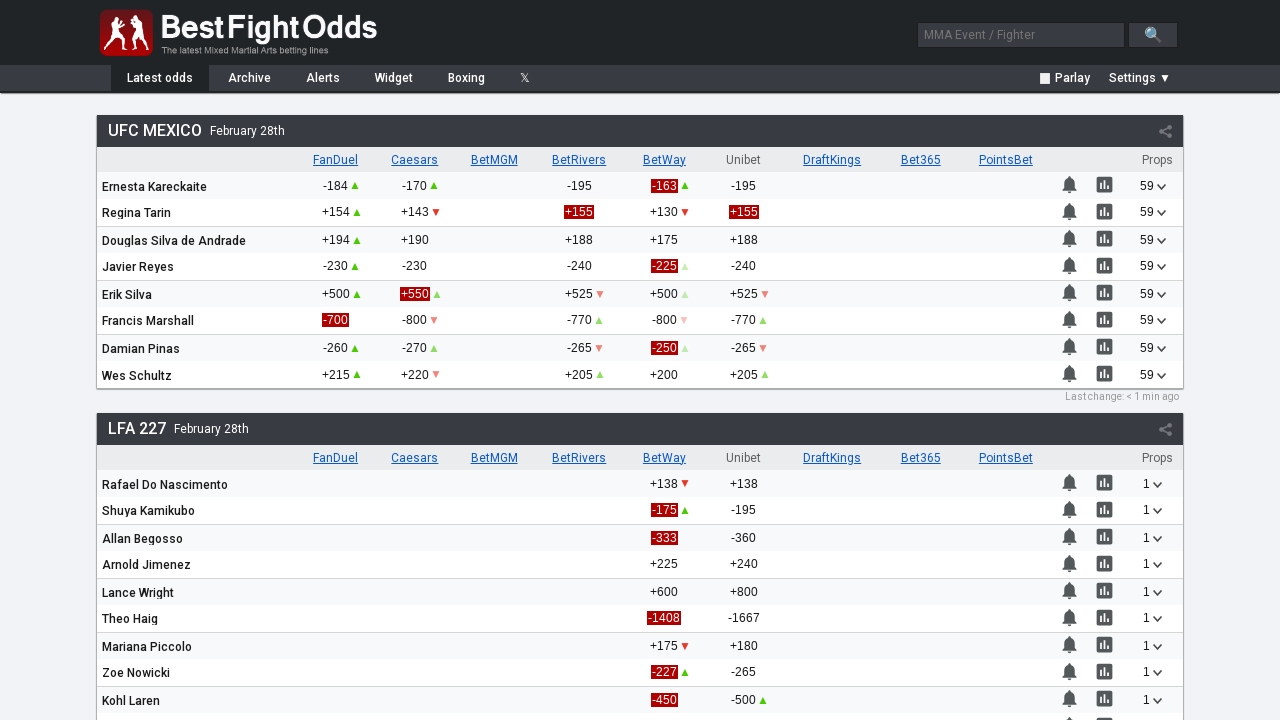

Navigated to Best Fight Odds website
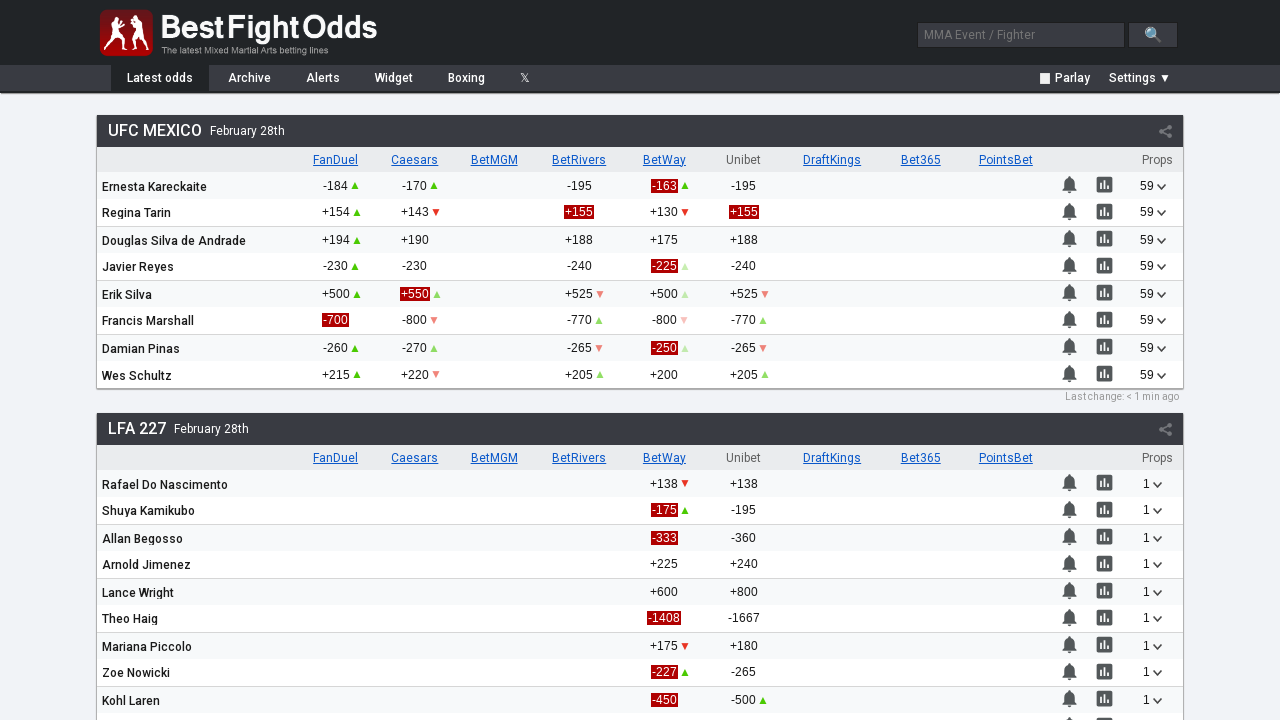

Located UFC event heading element
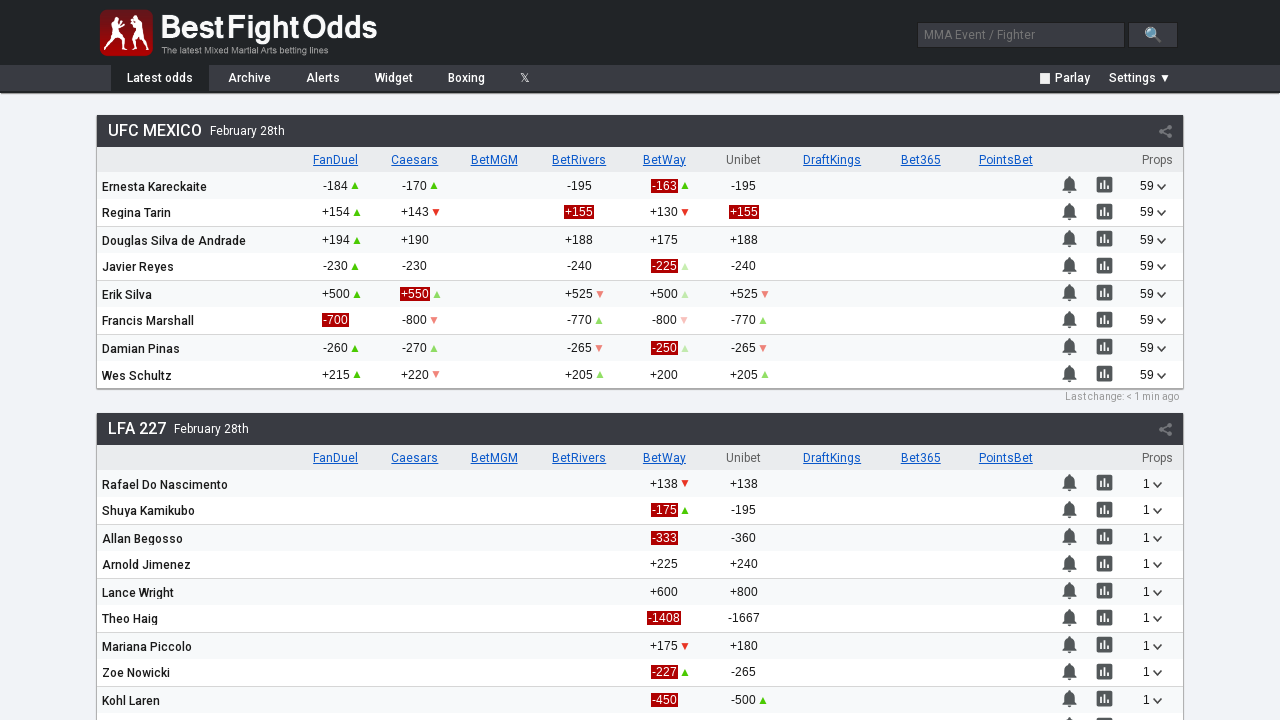

UFC event heading became visible
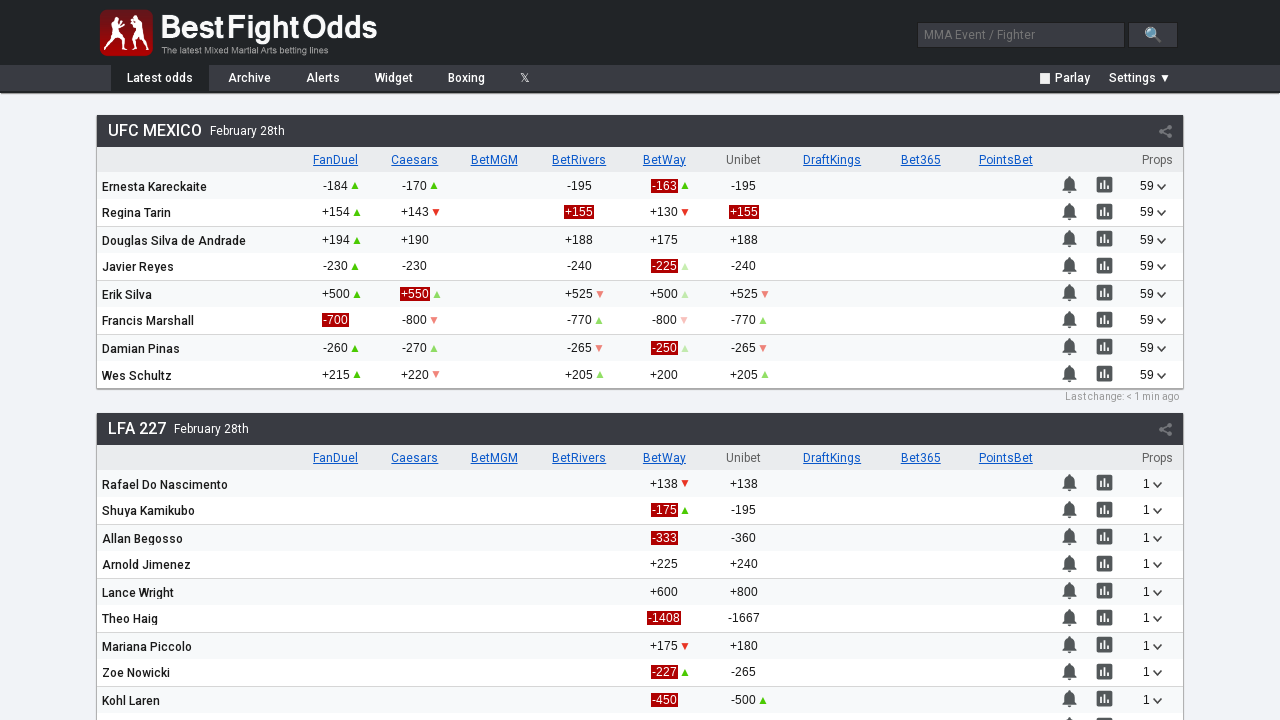

Located first UFC event link
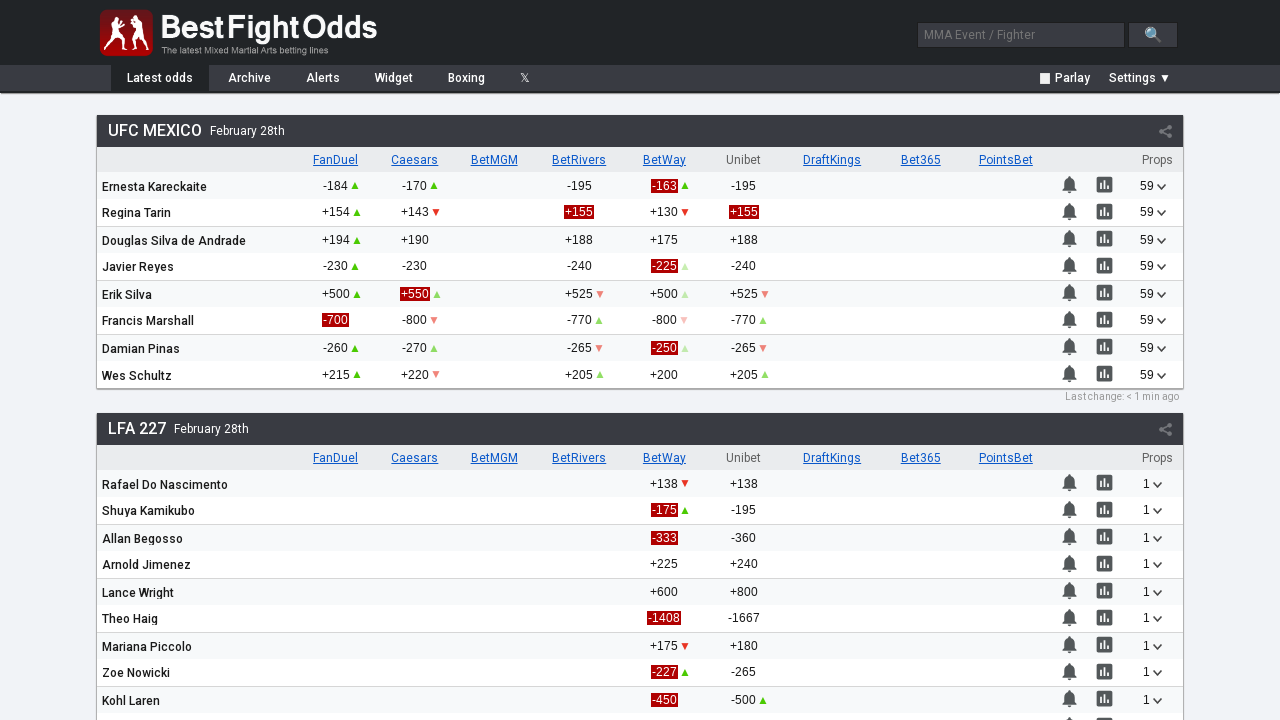

Clicked on UFC event link to navigate to event details at (155, 131) on a:has-text('UFC') >> nth=0
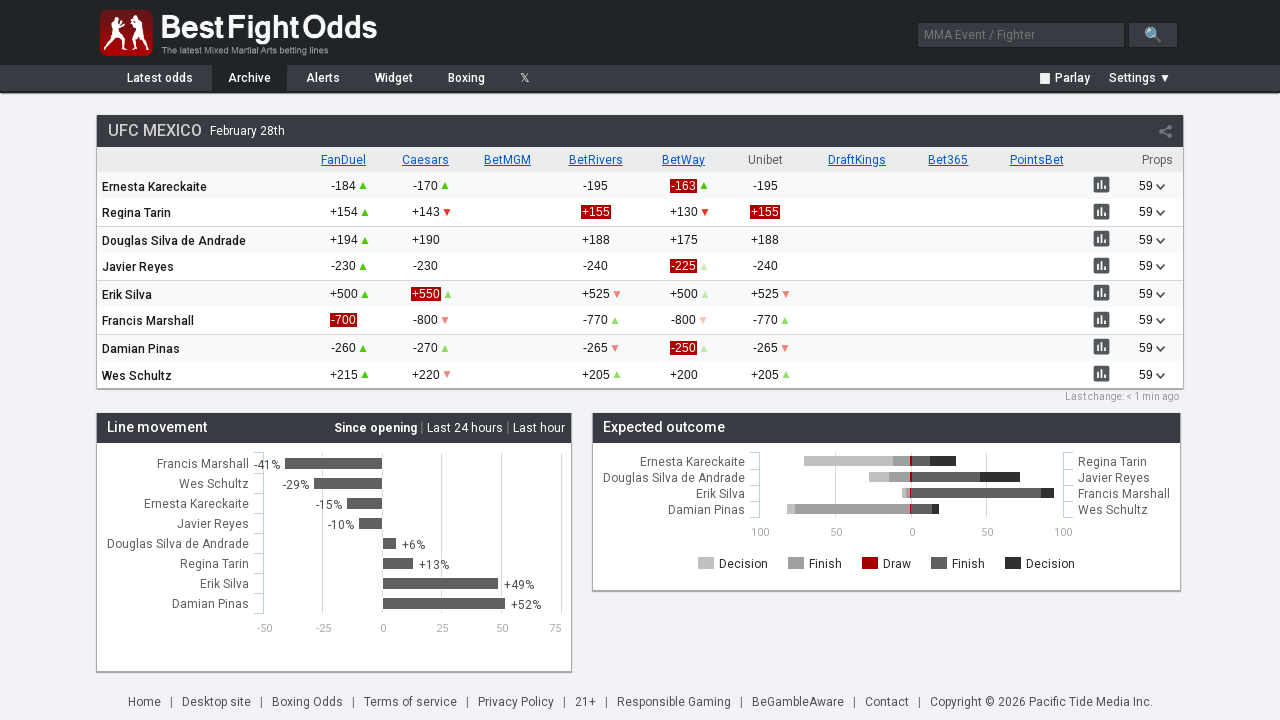

Fight odds table loaded successfully
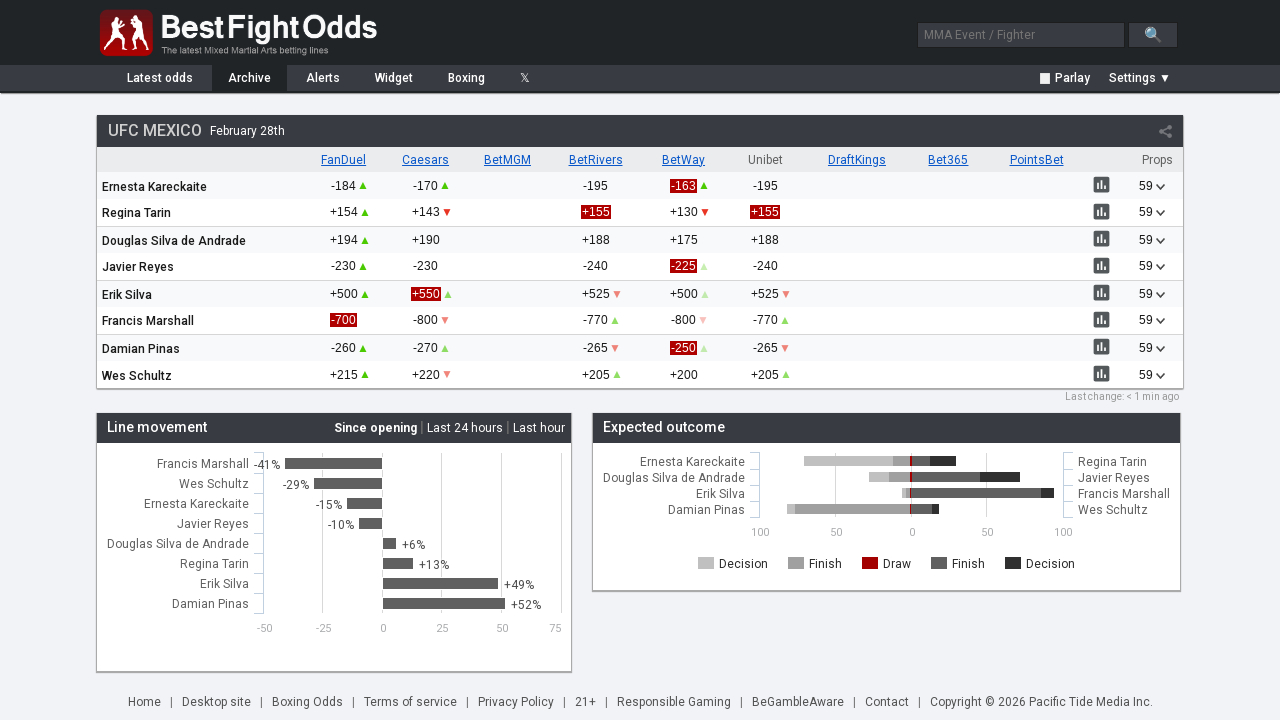

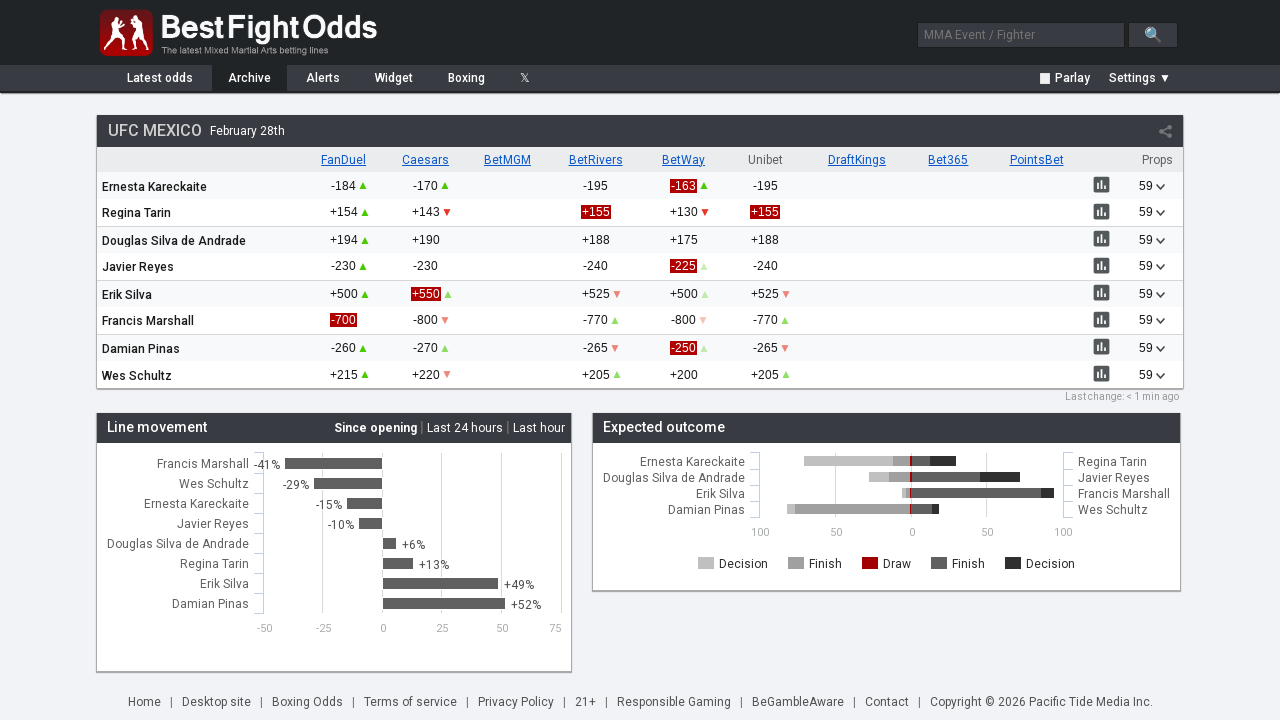